Tests the Finviz stock screener by navigating to the screener page and applying multiple filters including market cap, average volume, relative volume, float, and current volume to find high-risk stocks.

Starting URL: https://finviz.com

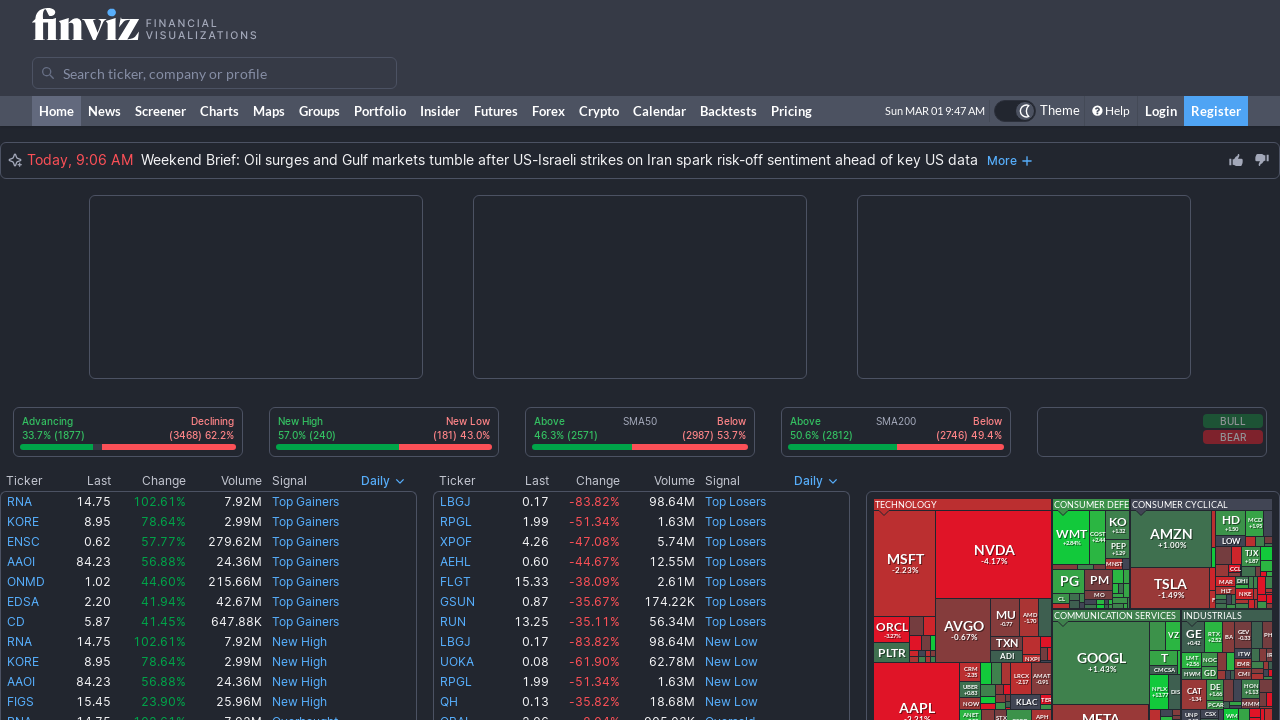

Clicked on Screener link in navigation at (160, 111) on internal:role=link[name="Screener"i]
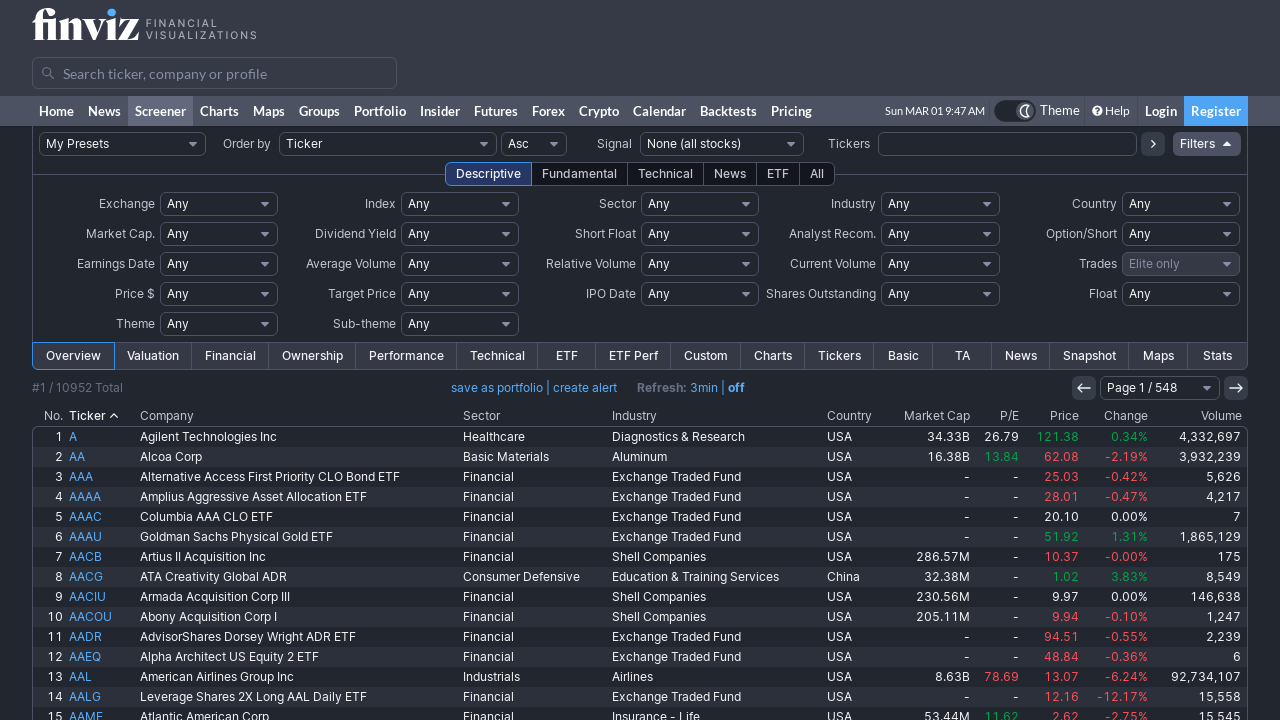

Selected Market Cap filter: Large ($10bln to $200bln) on #fs_cap
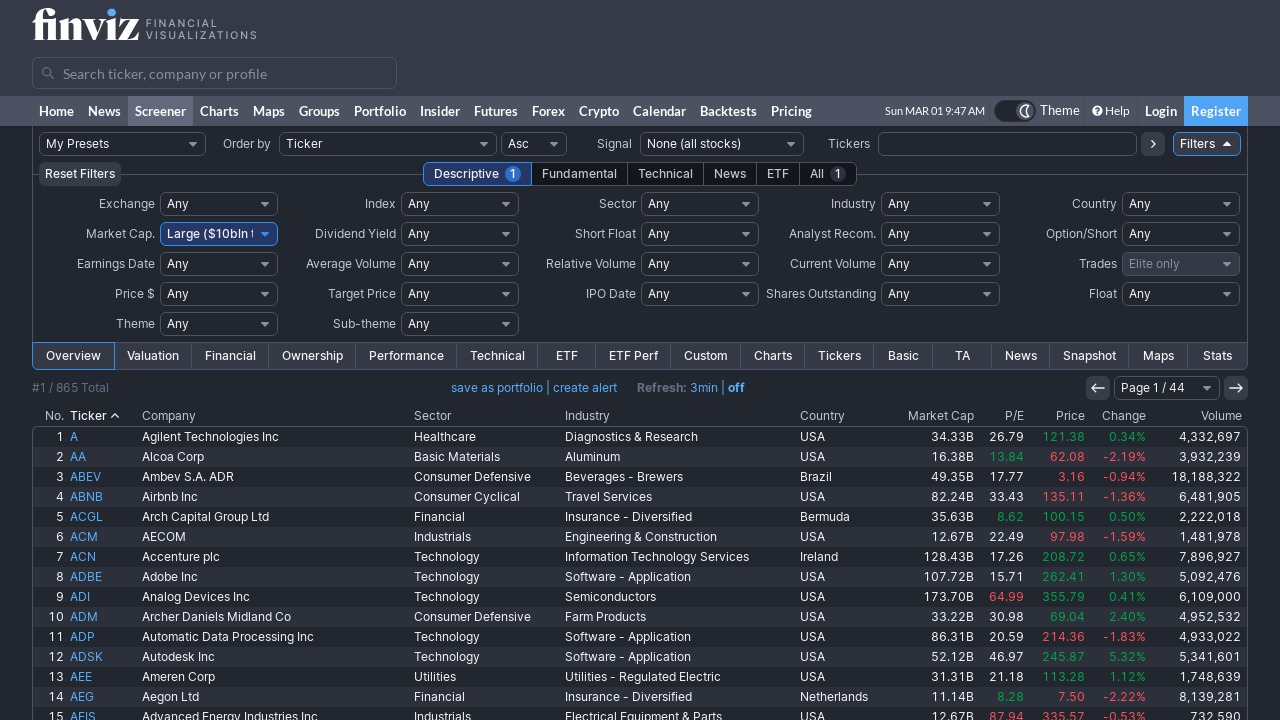

Selected Average Volume filter: Over 400K on #fs_sh_avgvol
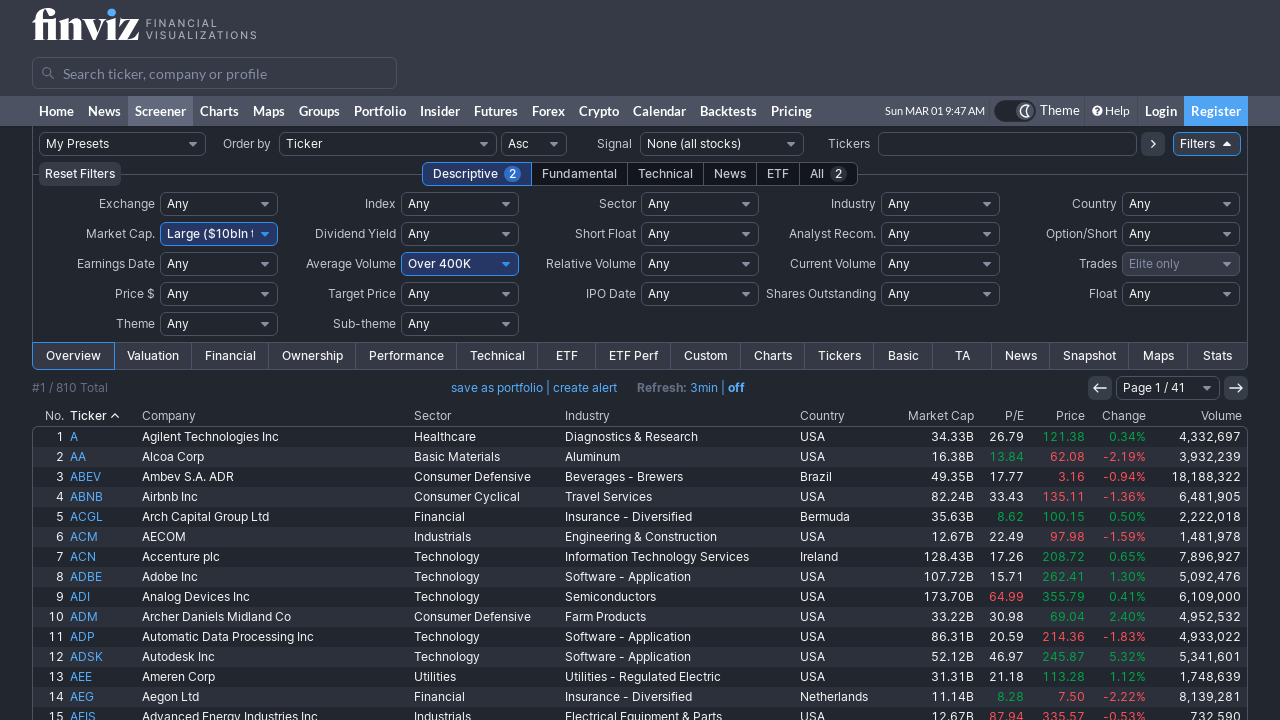

Selected Relative Volume filter: Over 1.5 on #fs_sh_relvol
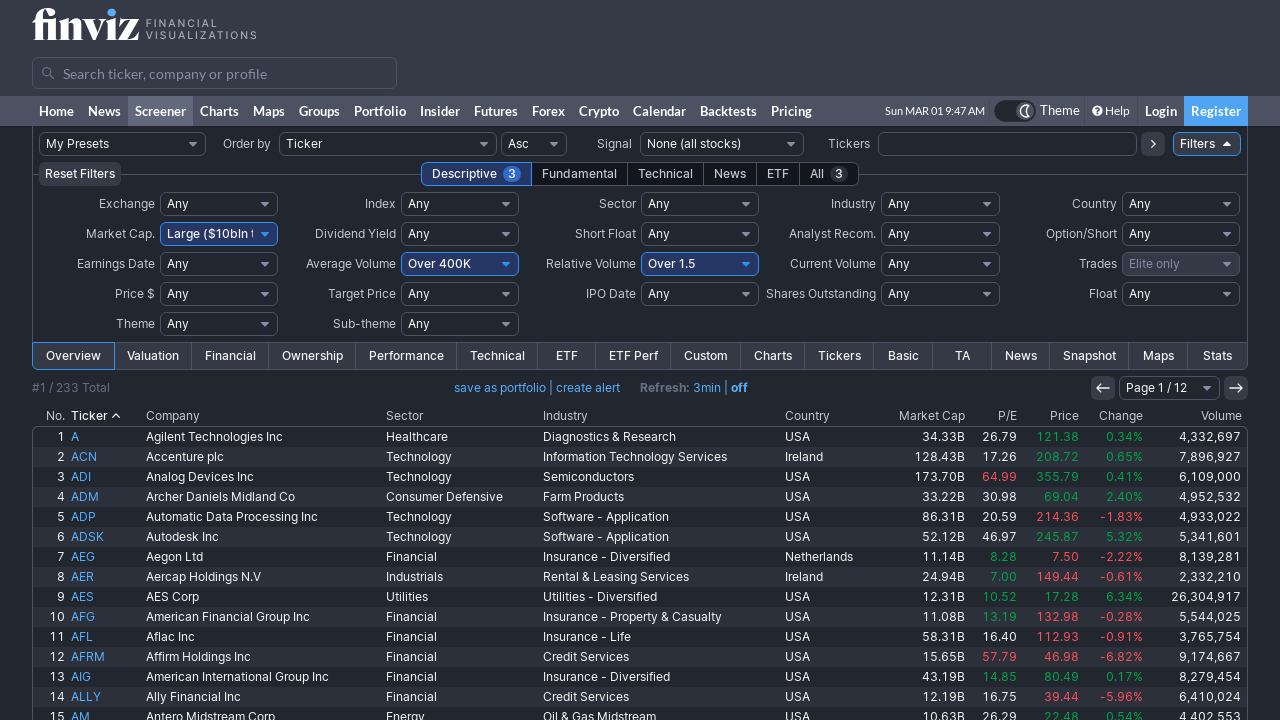

Selected Float filter: Over 50M on #fs_sh_float
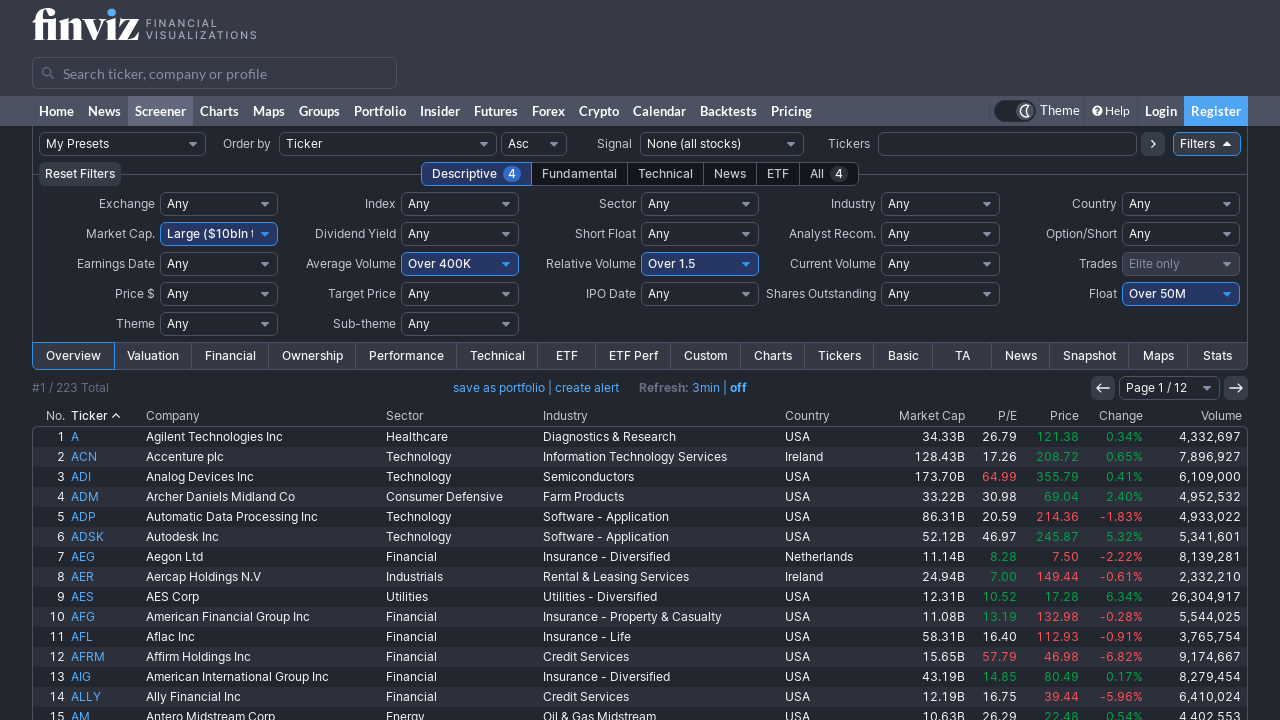

Selected Current Volume filter: Over 400K on #fs_sh_curvol
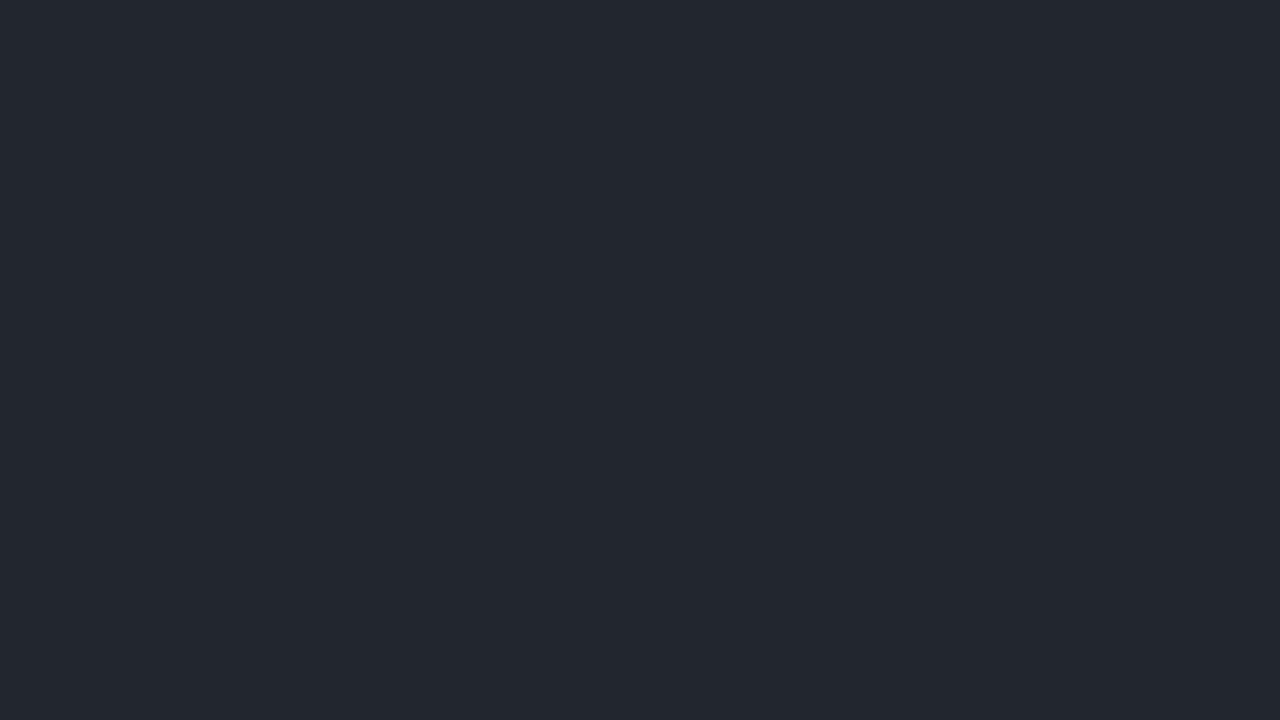

Waited for filtered results to load (networkidle)
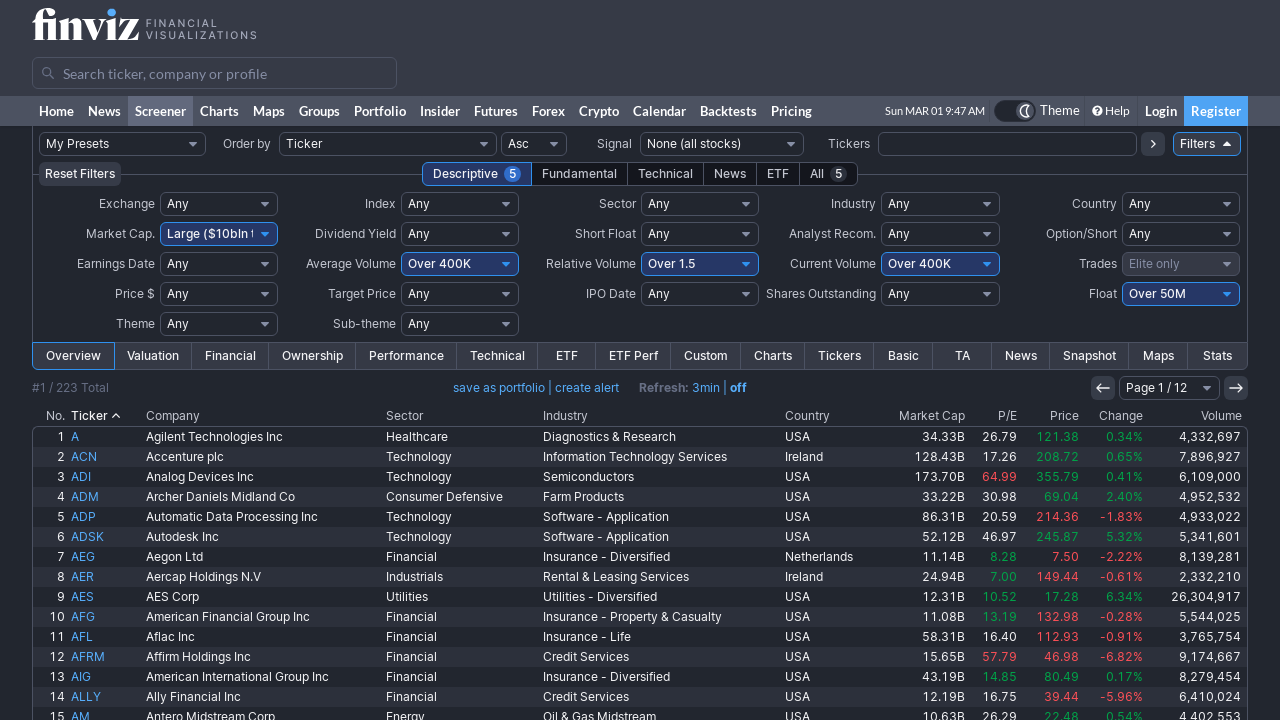

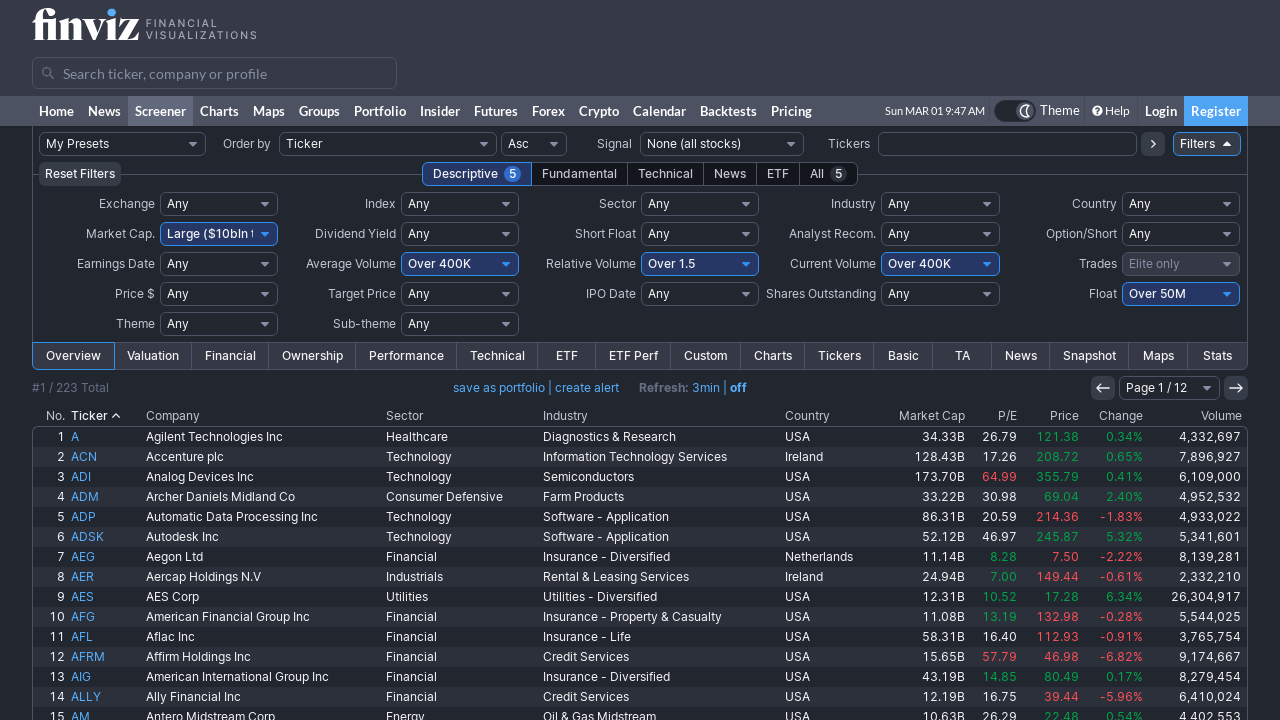